Tests prompt dialog by entering a year, accepting confirmations through multiple dialog prompts

Starting URL: https://antoniotrindade.com.br/treinoautomacao/elementsweb.html

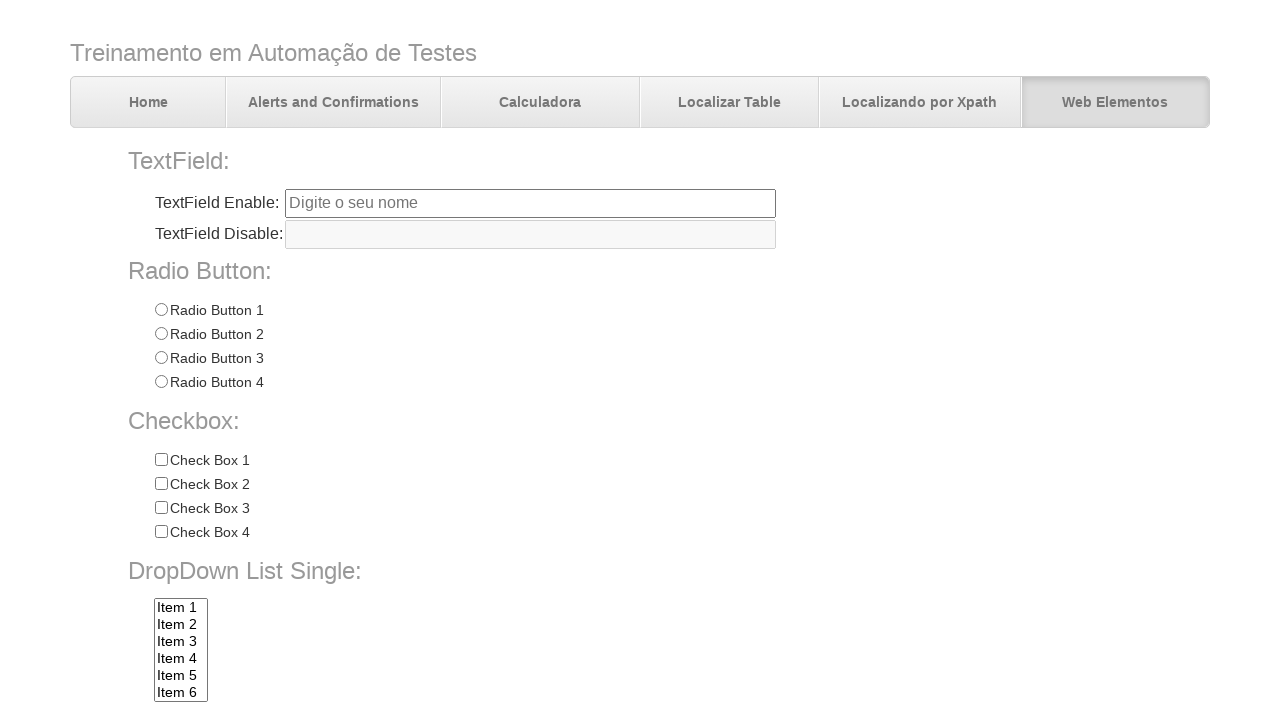

Set up dialog handler for prompt and confirmation dialogs
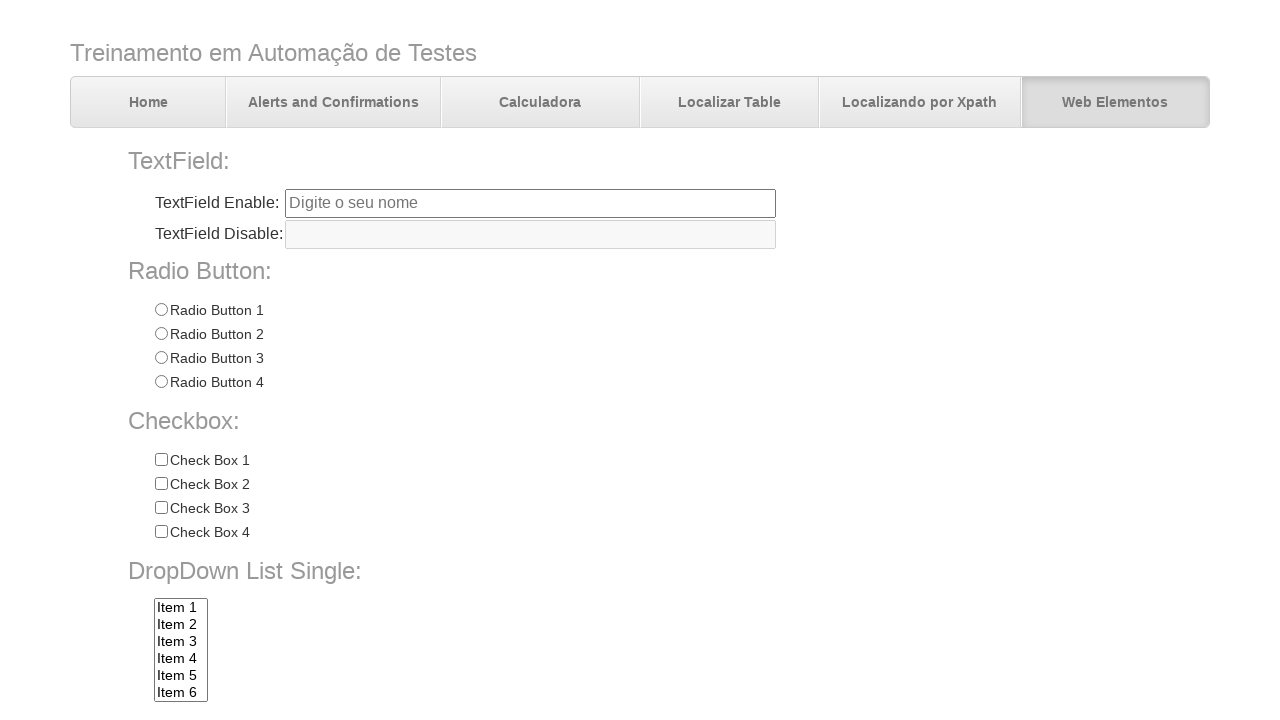

Clicked prompt button to trigger dialog at (375, 700) on #promptBtn
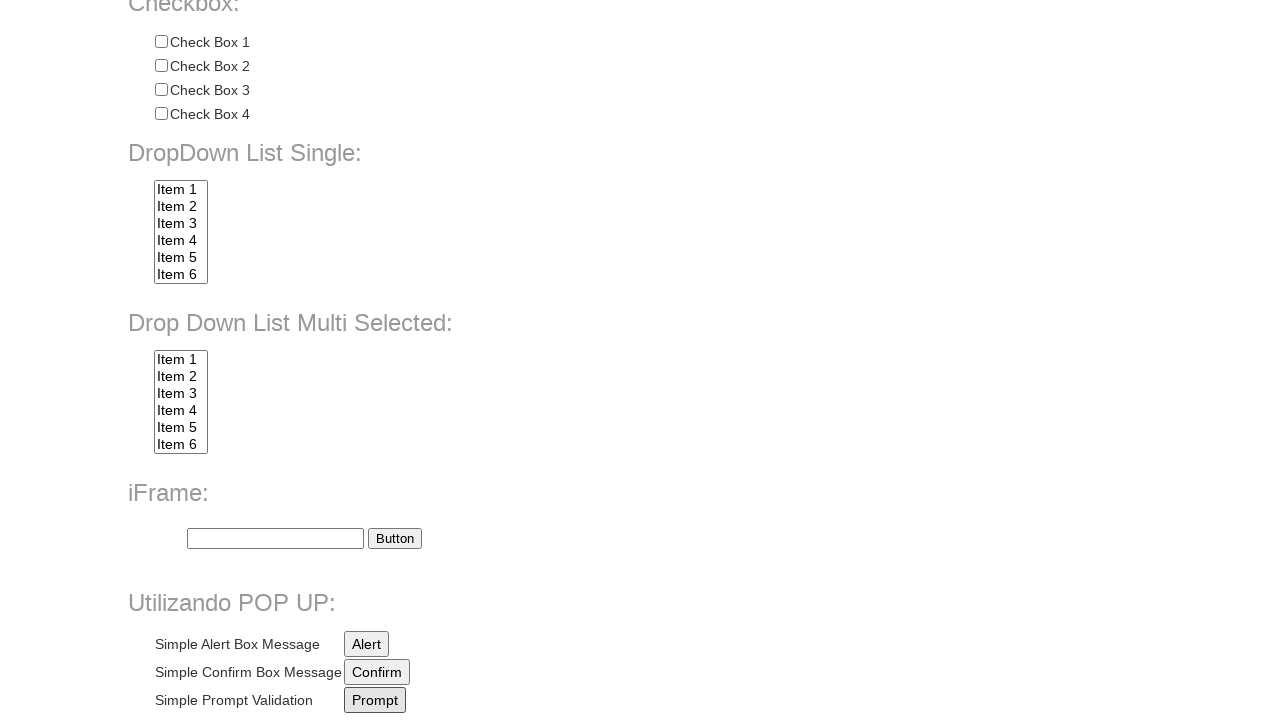

Waited for dialog sequence to complete
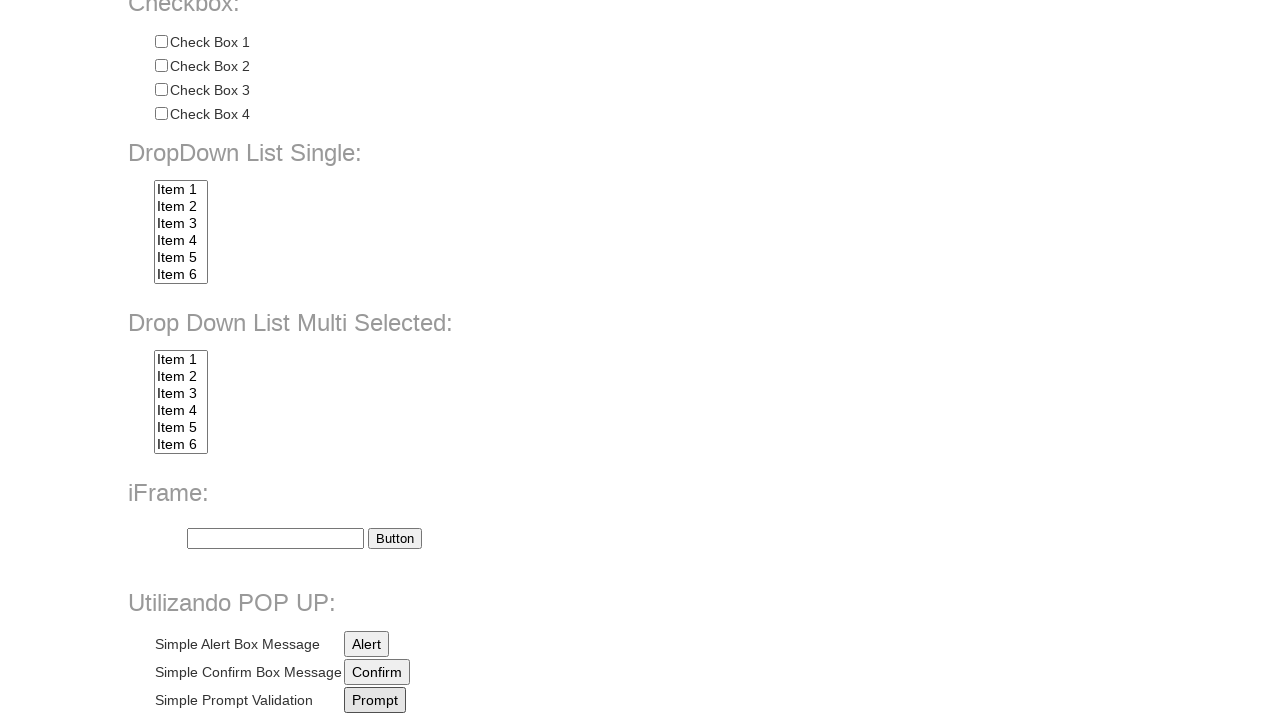

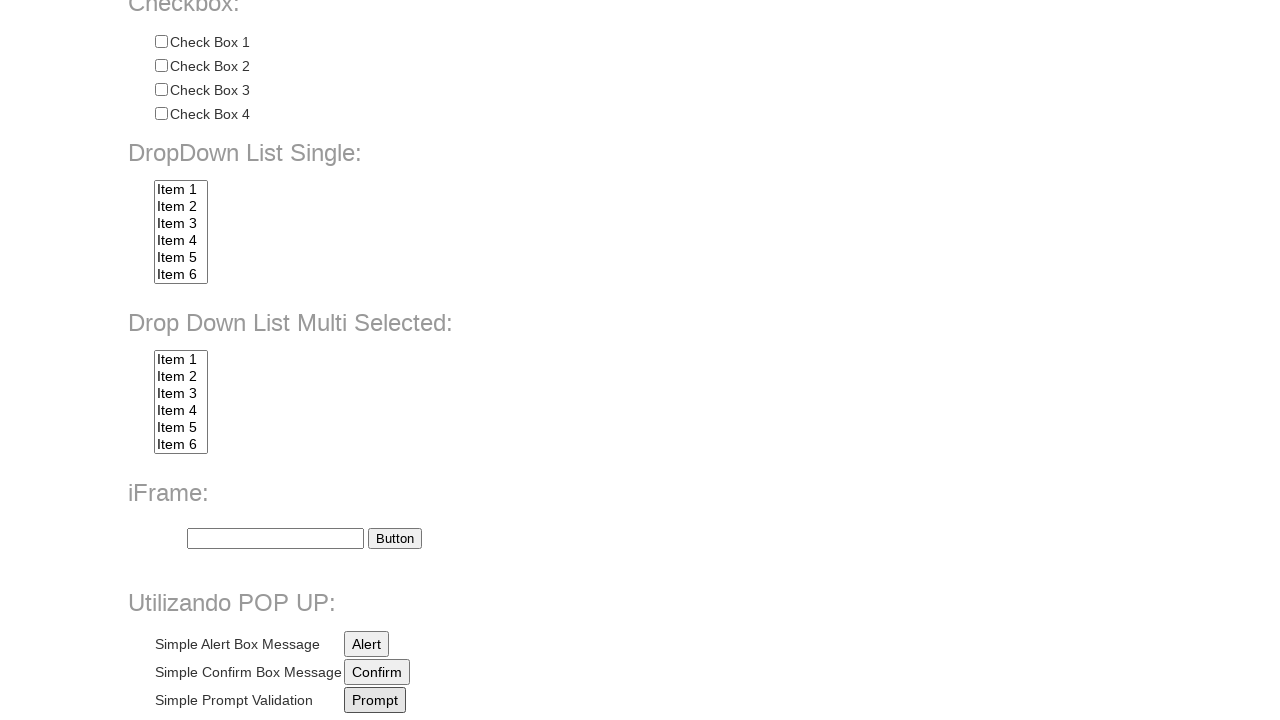